Tests a dropdown selection functionality by selecting different options and verifying the response messages

Starting URL: https://eviltester.github.io/supportclasses/#_1000

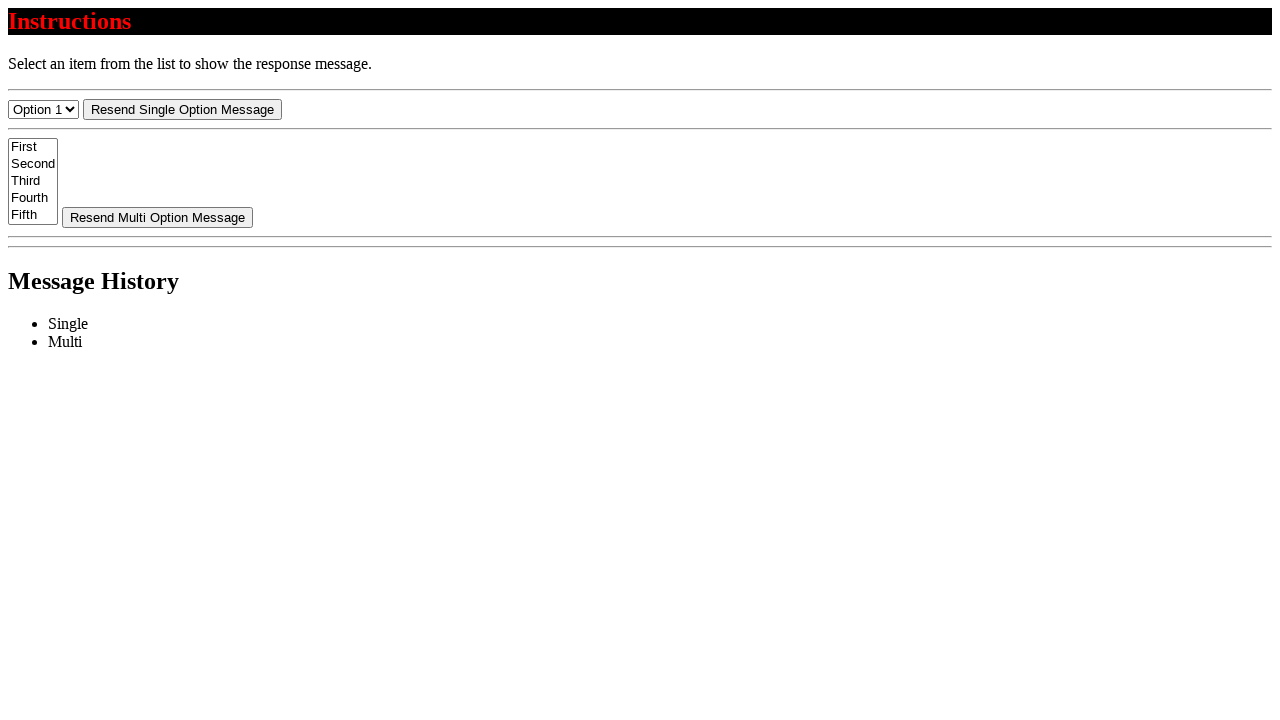

Selected option 4 from dropdown menu on #select-menu
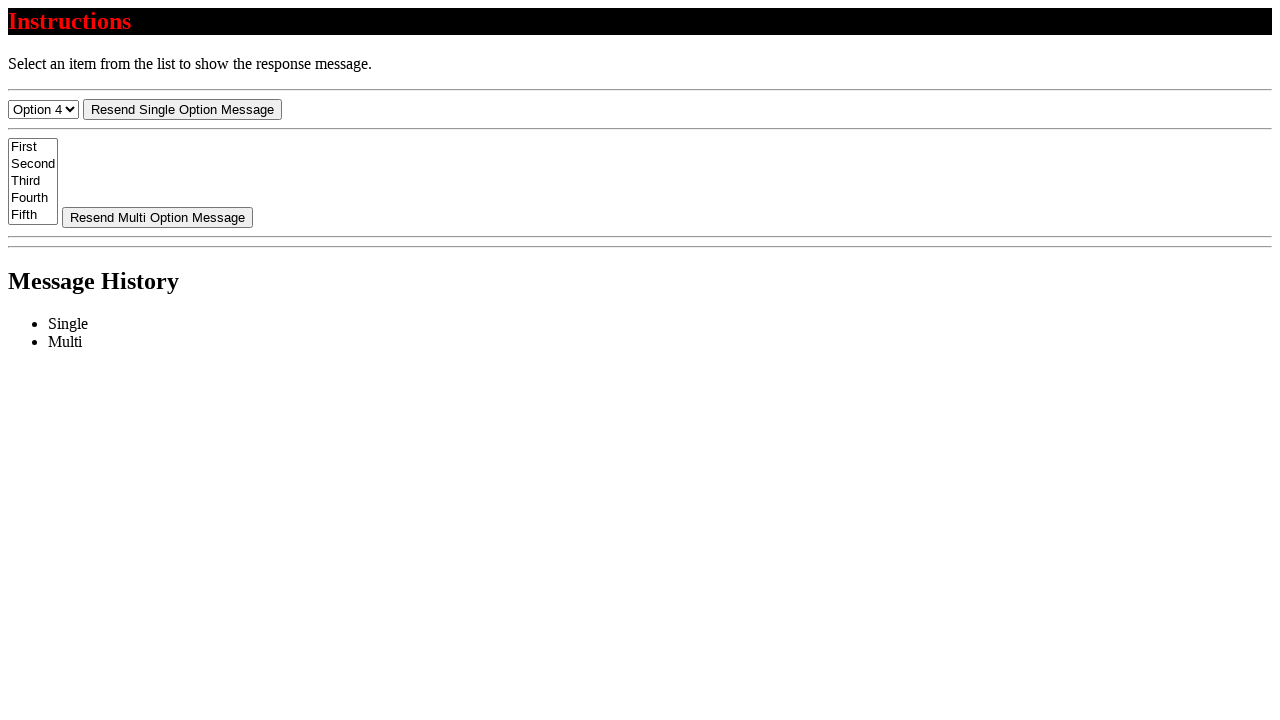

Waited for message list item to become visible
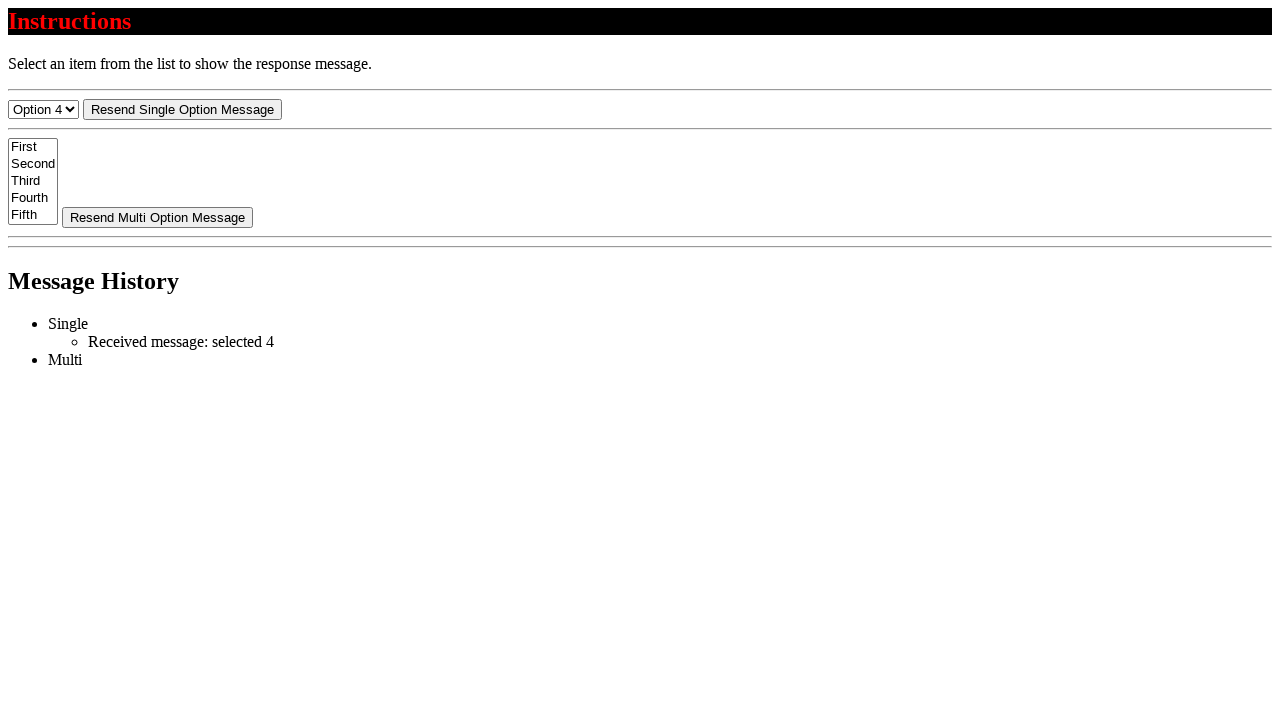

Waited for message element to become visible
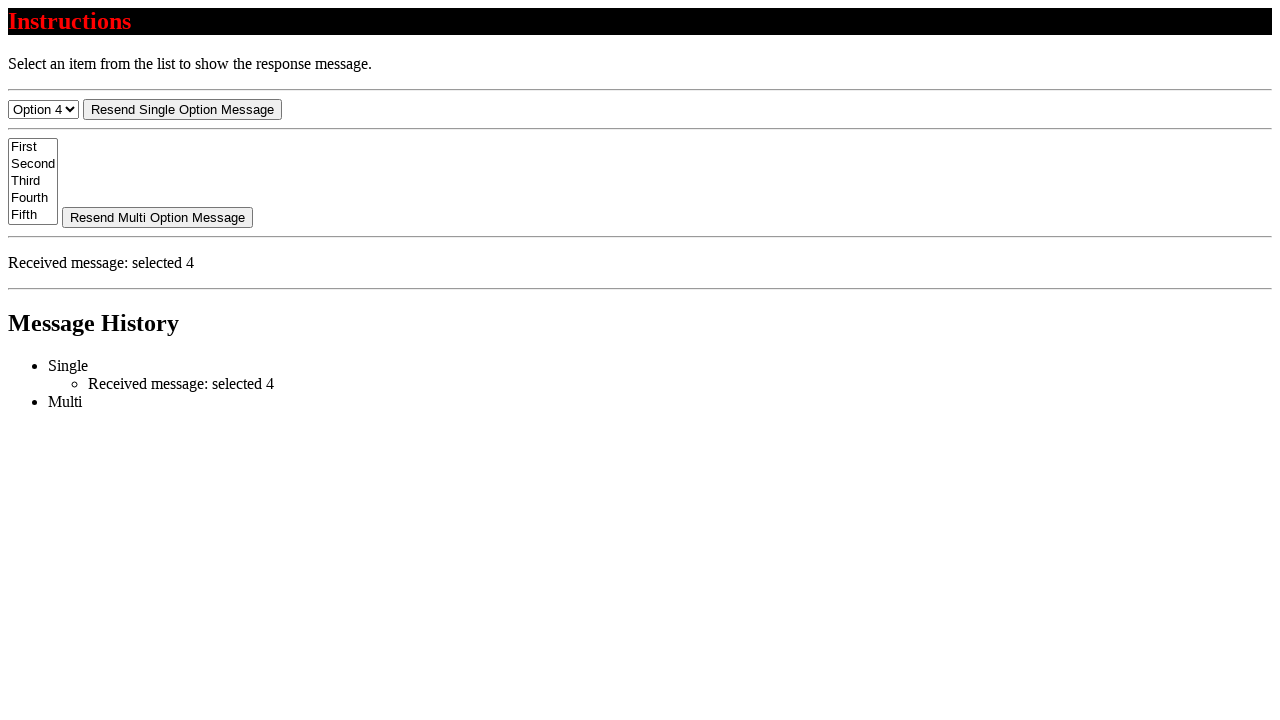

Waited for message text to contain 'Received message:'
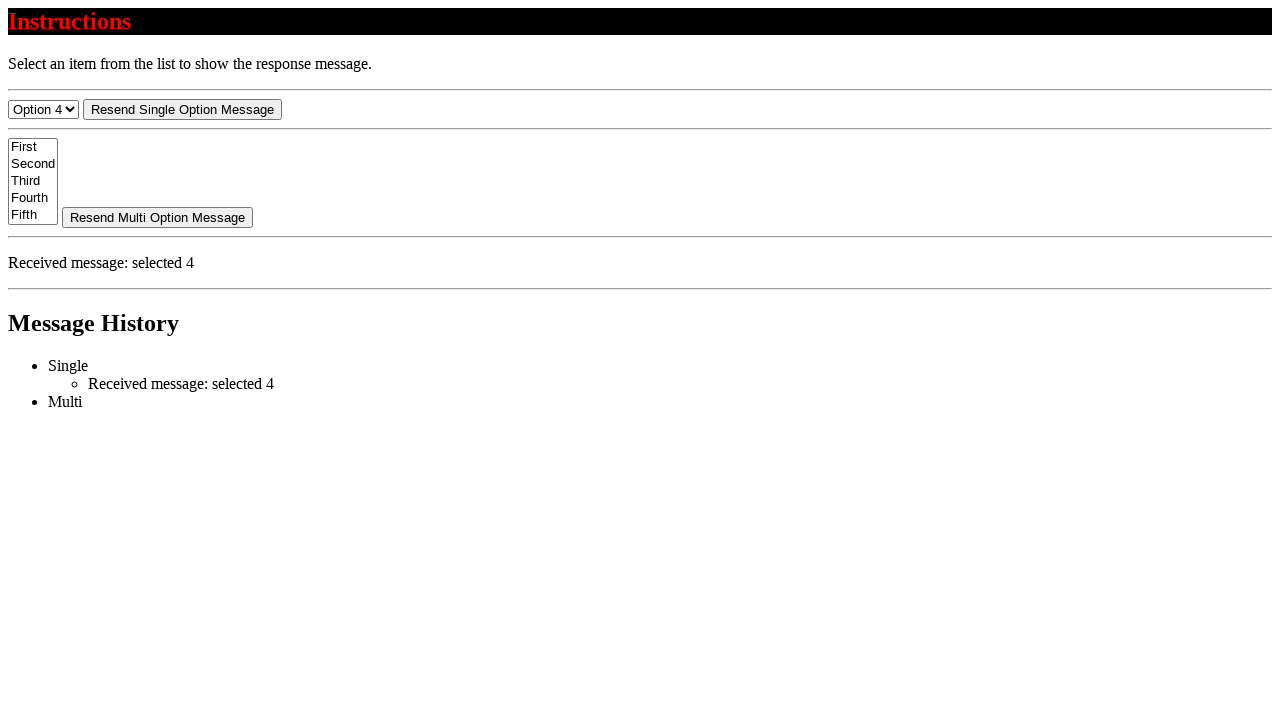

Verified message displays 'Received message: selected 4'
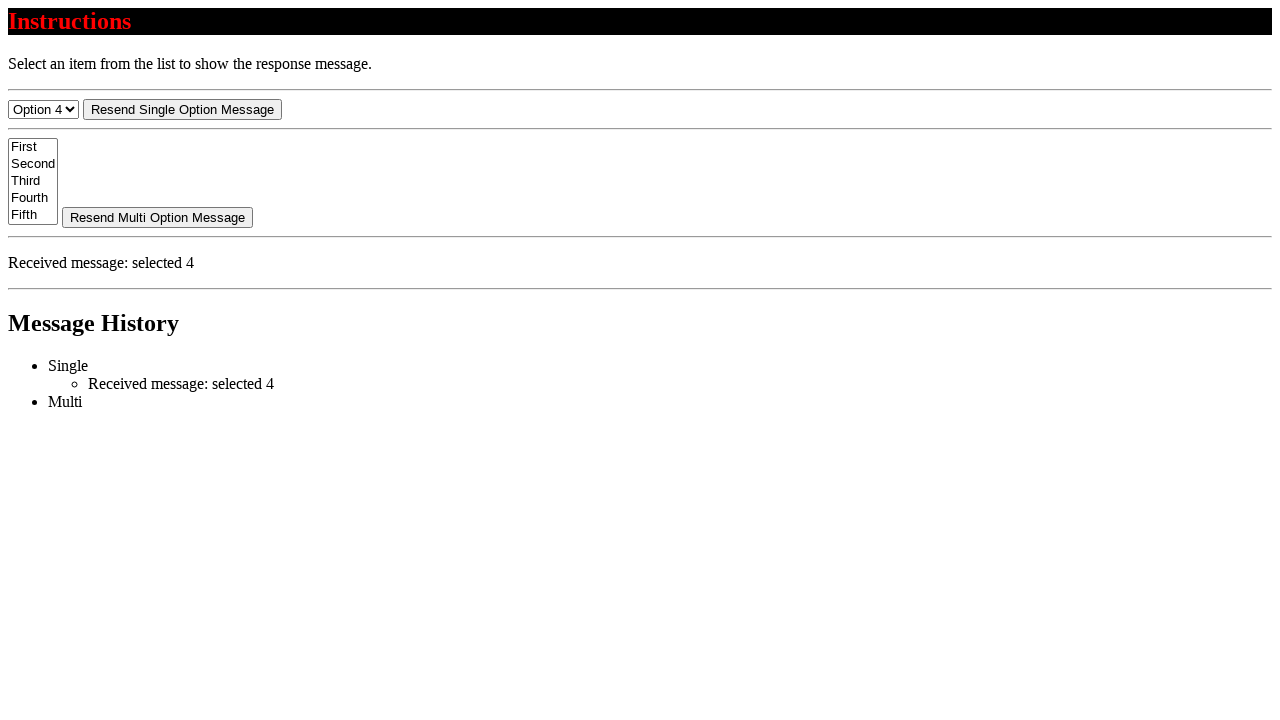

Selected option 3 from dropdown menu on #select-menu
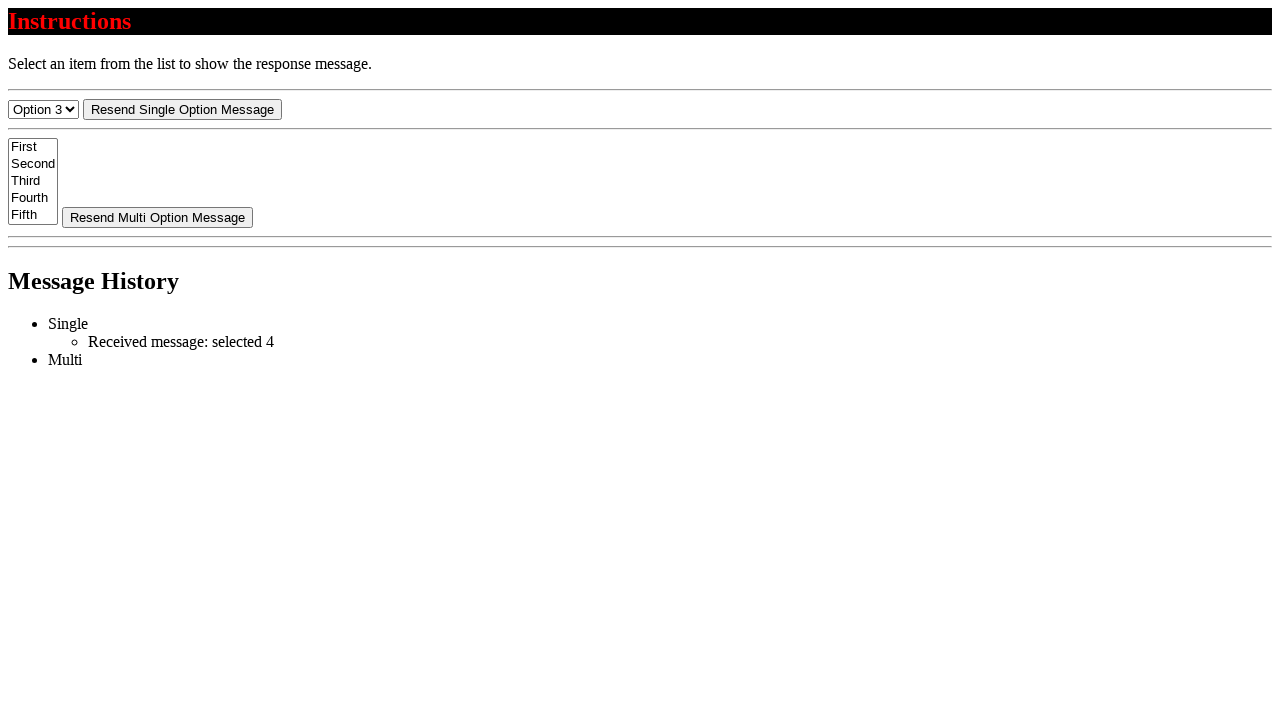

Waited for message list item to become visible
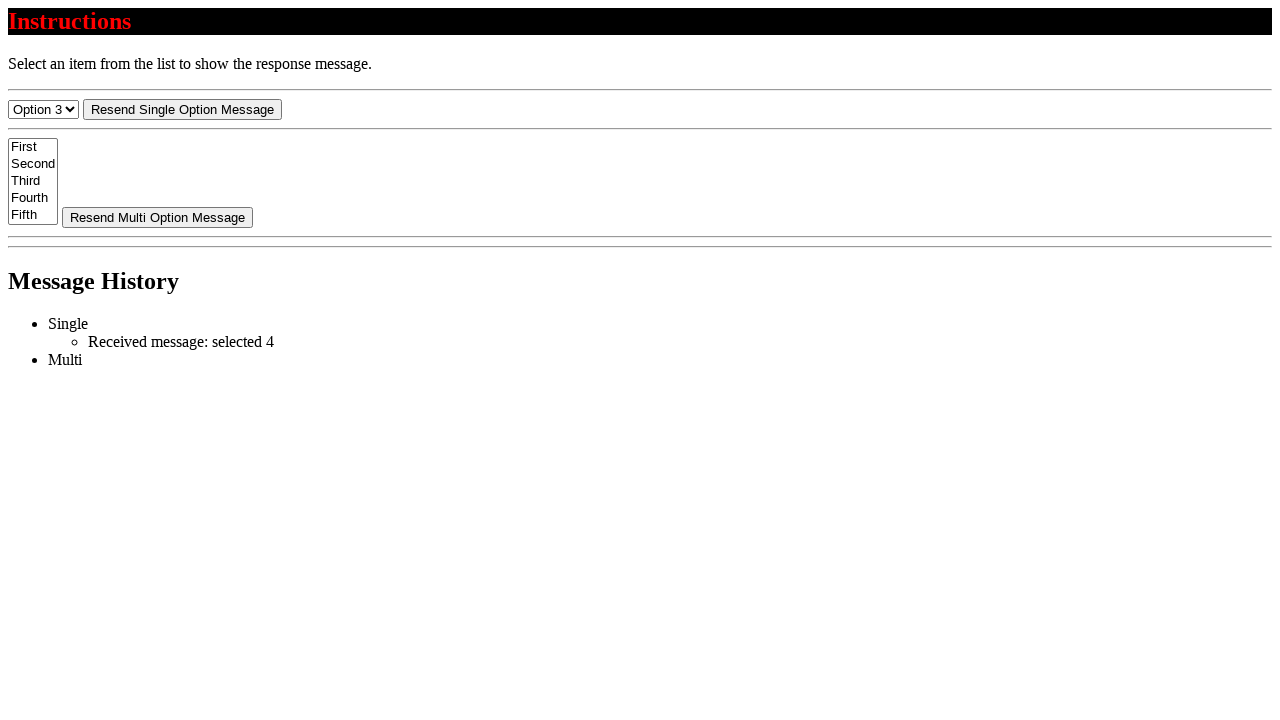

Waited for message element to become visible
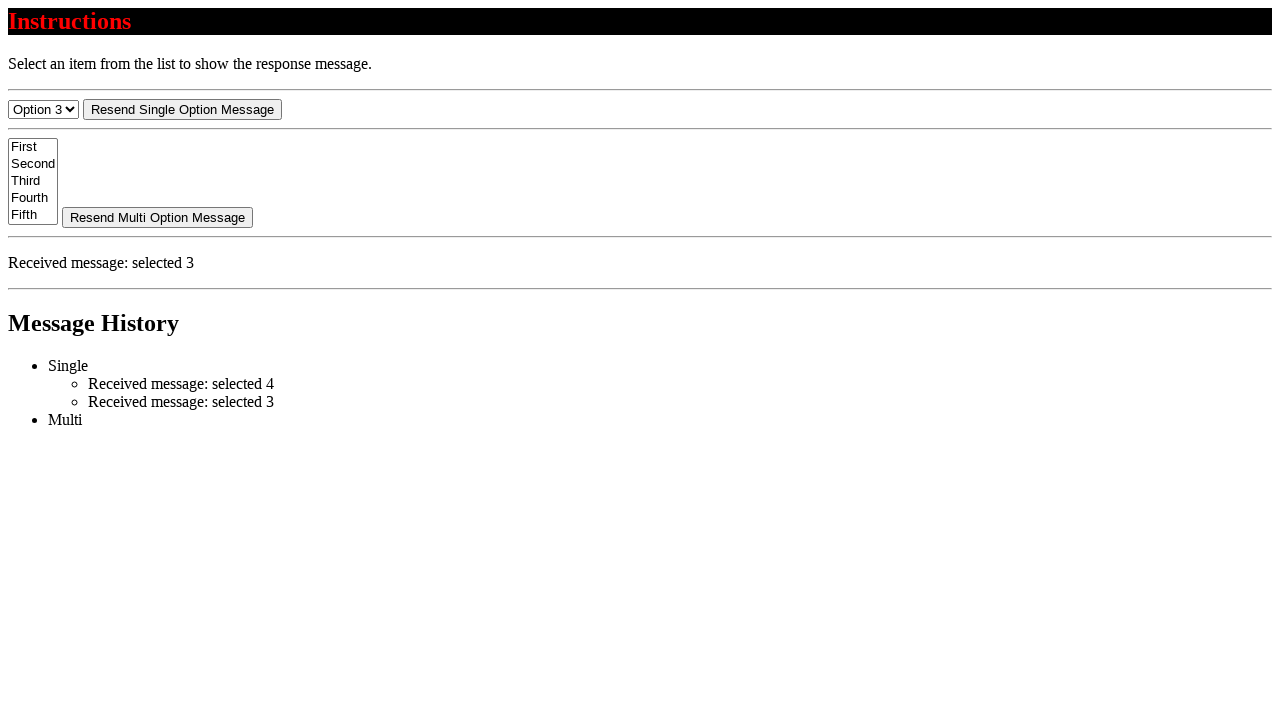

Waited for message text to contain 'Received message:'
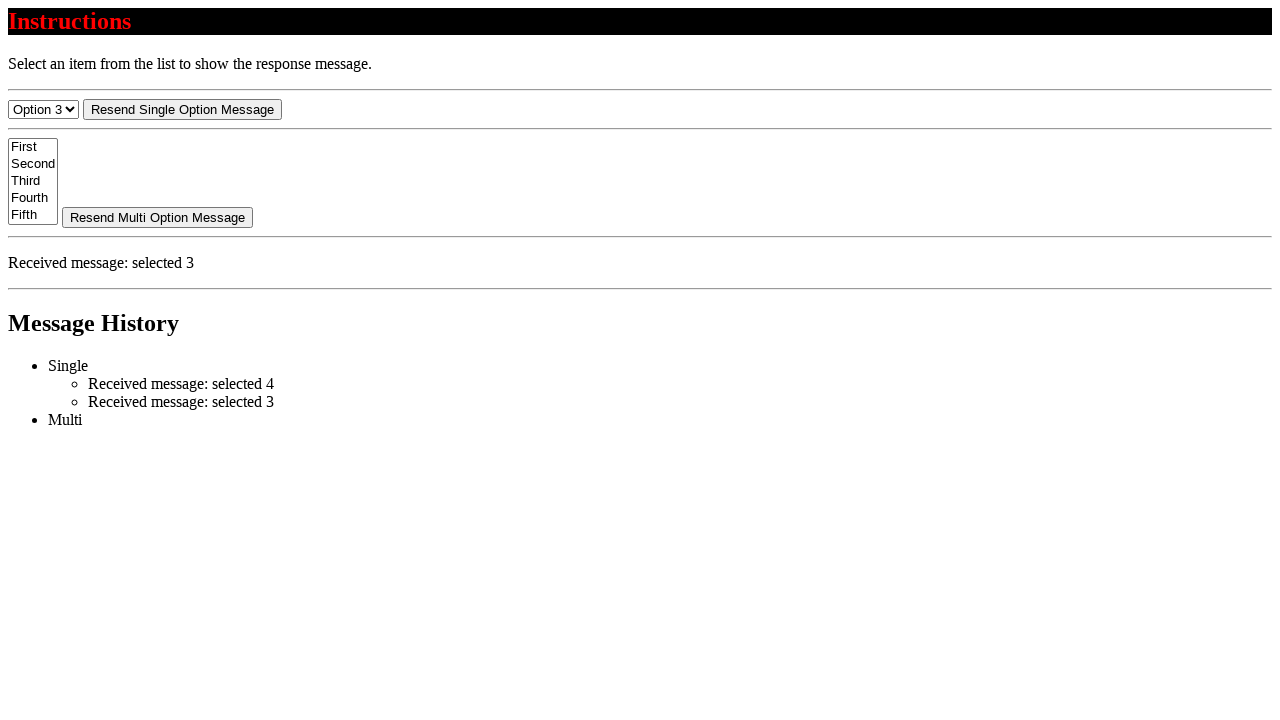

Verified message displays 'Received message: selected 3'
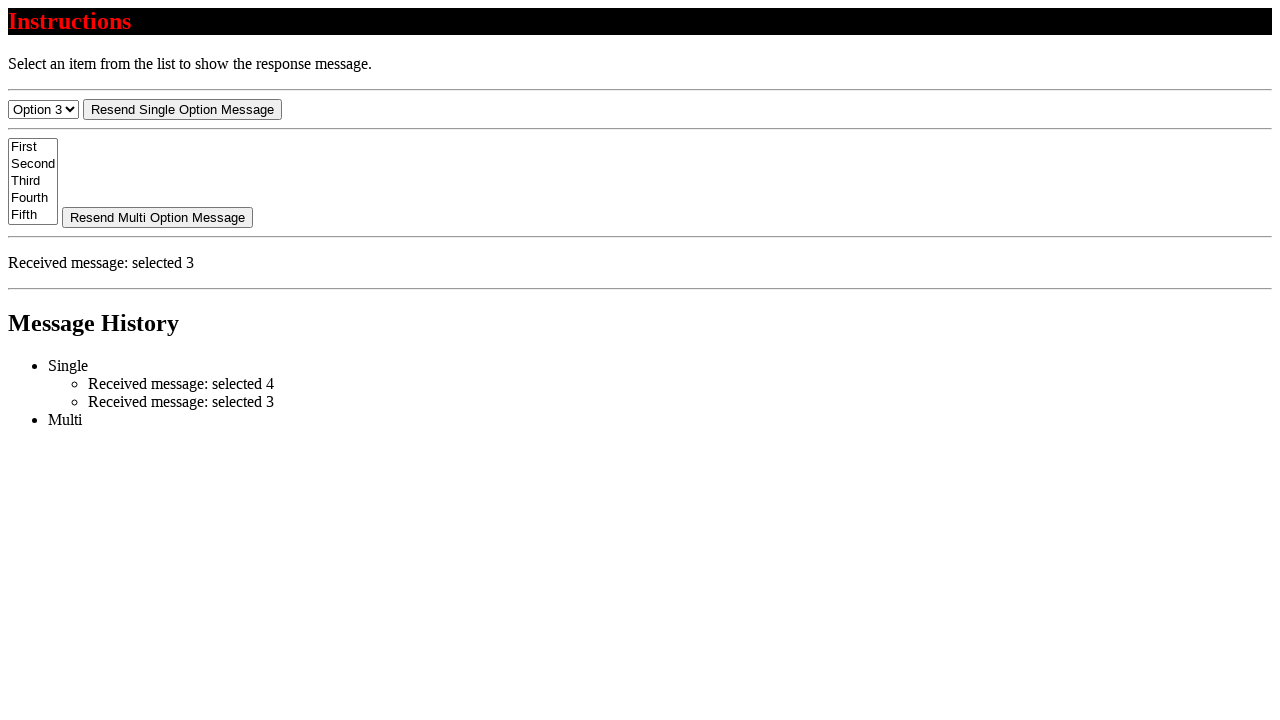

Selected option 2 from dropdown menu on #select-menu
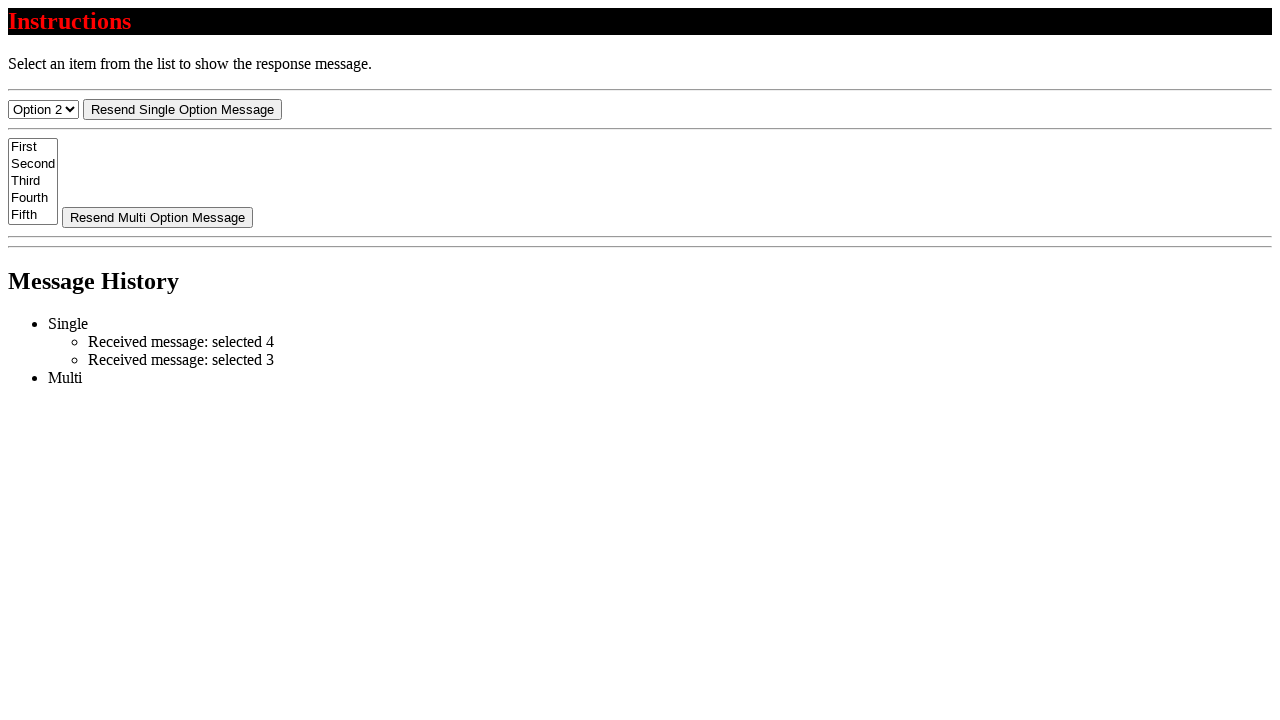

Waited for message list item to become visible
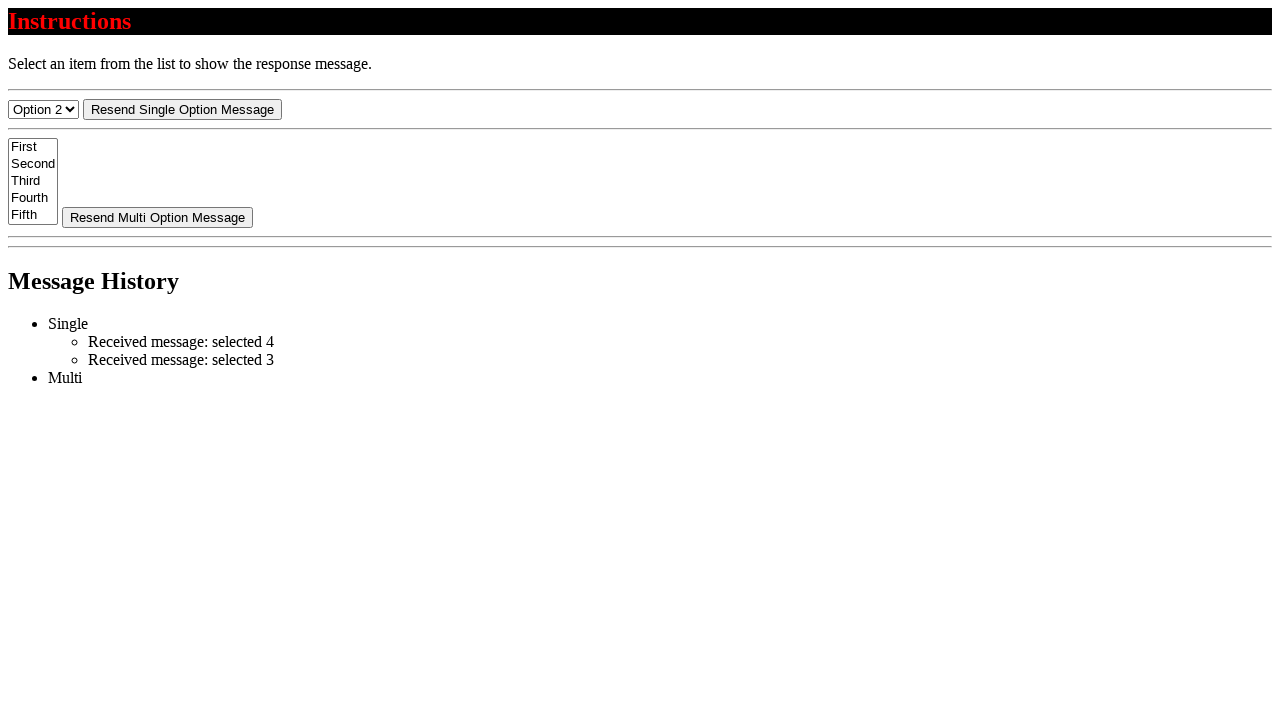

Waited for message element to become visible
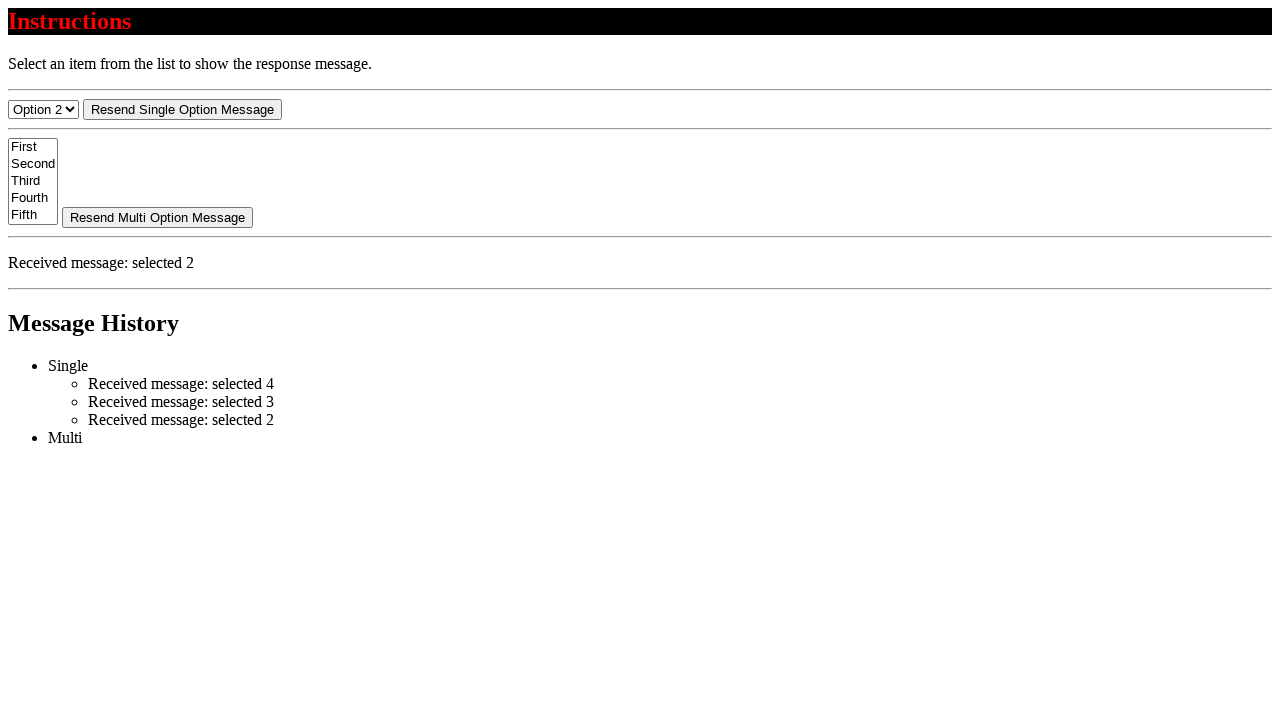

Waited for message text to contain 'Received message:'
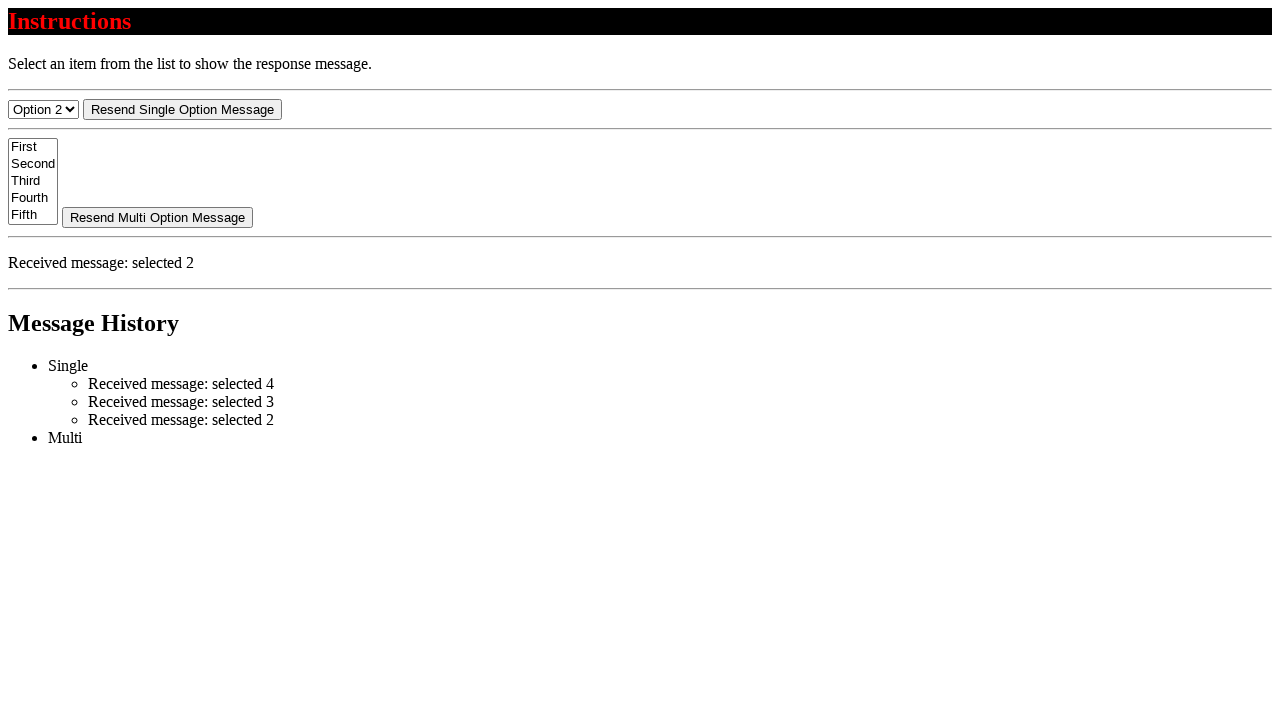

Verified message displays 'Received message: selected 2'
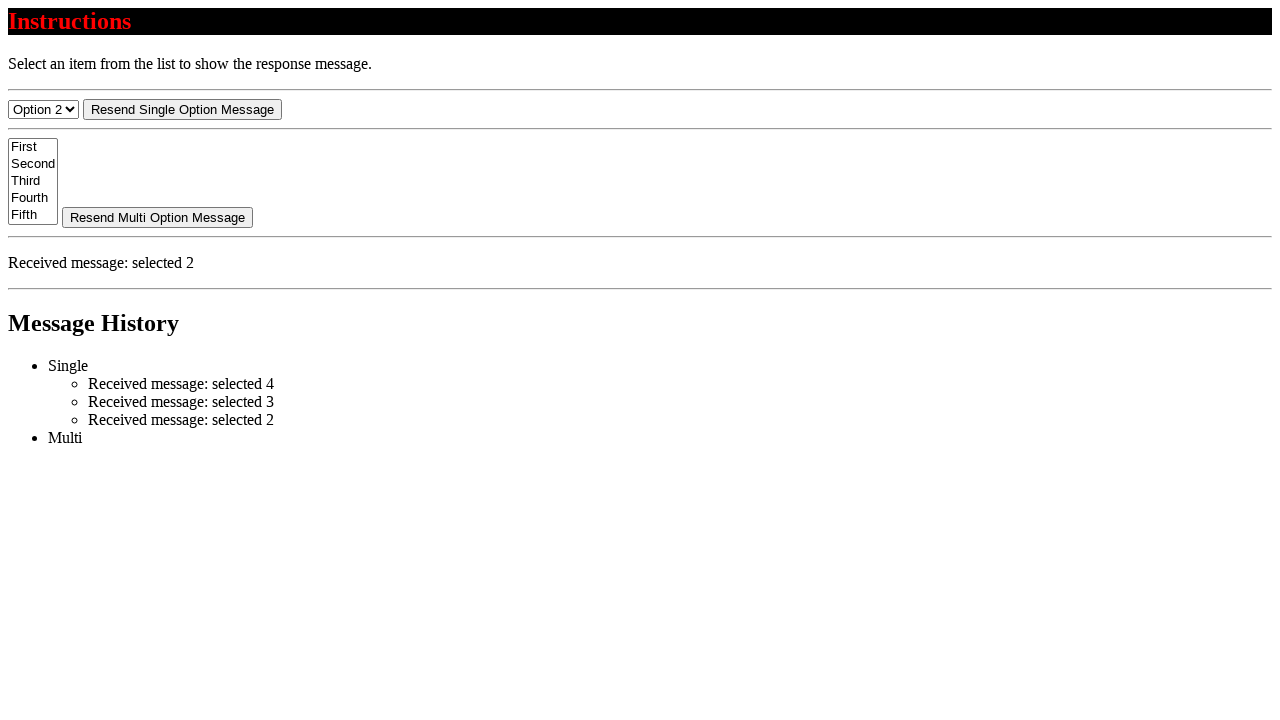

Selected option 1 from dropdown menu on #select-menu
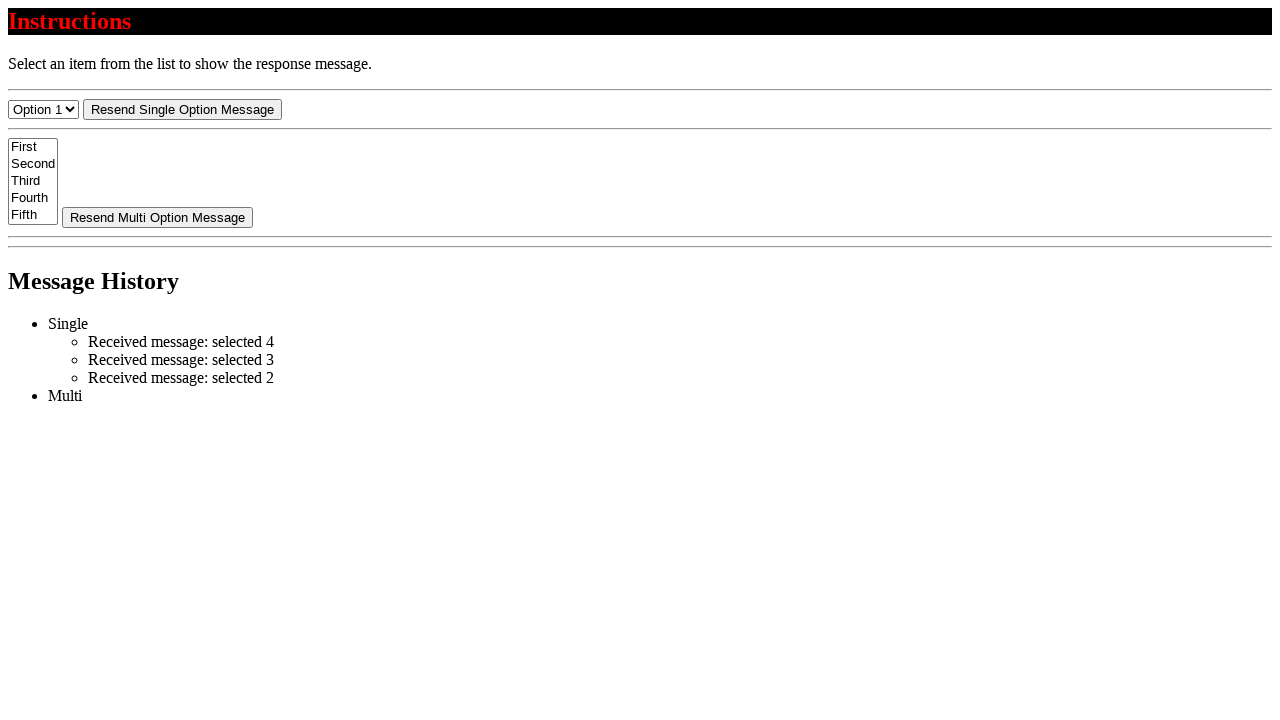

Waited for message list item to become visible
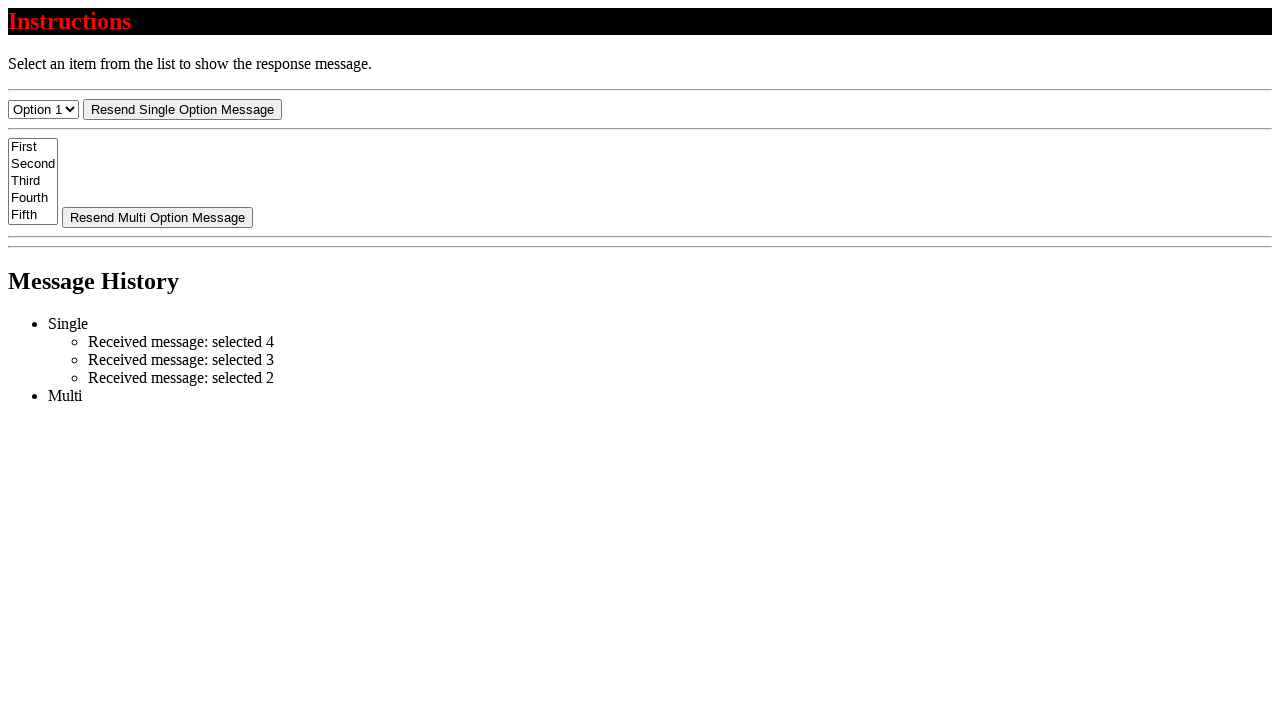

Waited for message element to become visible
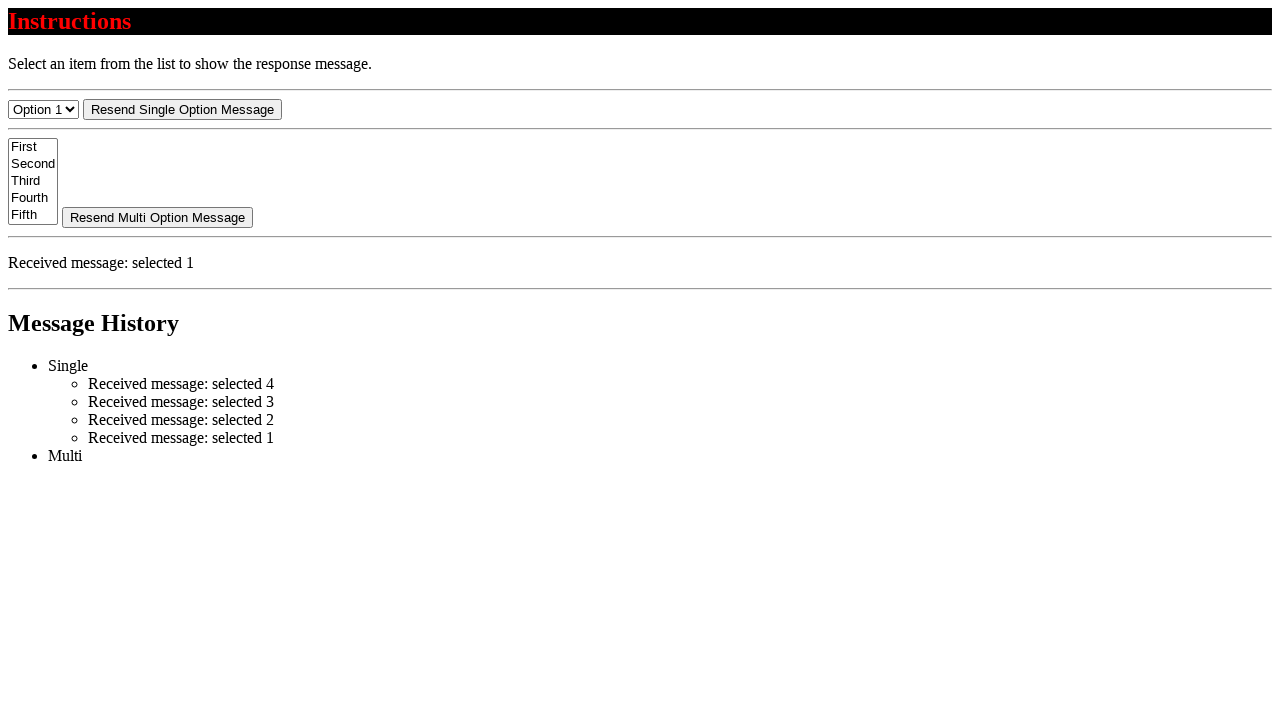

Waited for message text to contain 'Received message:'
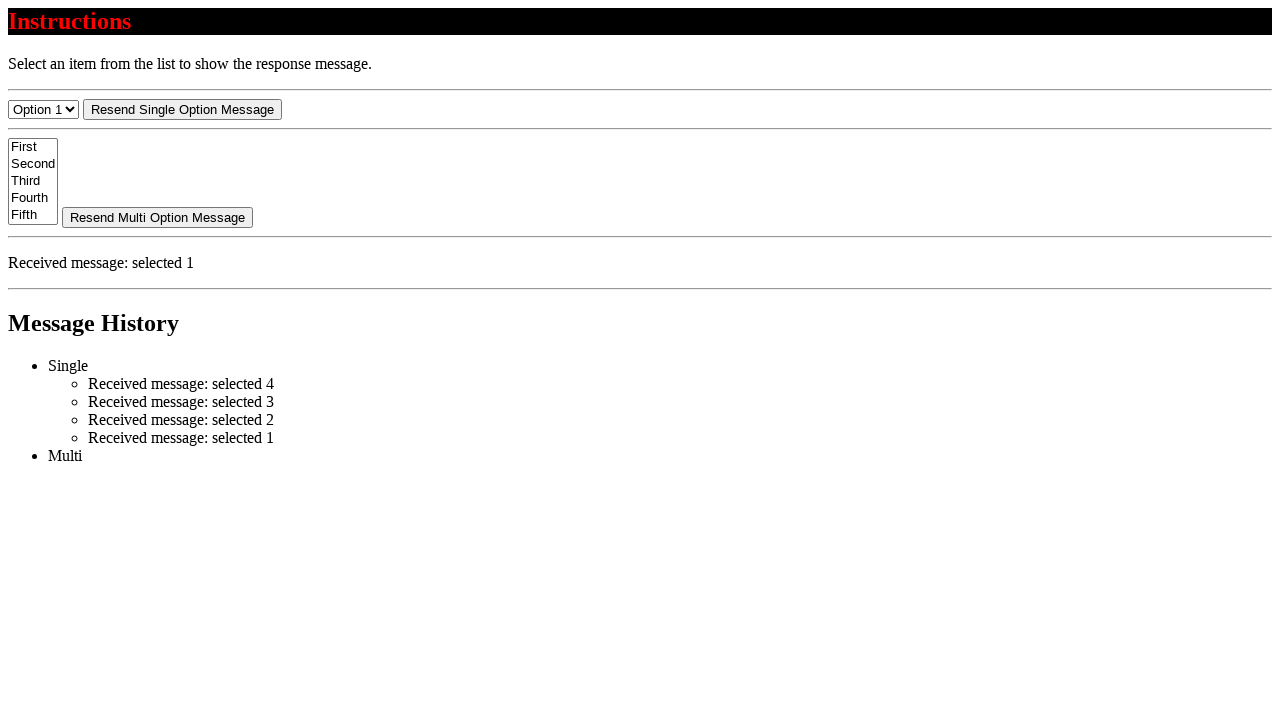

Verified message displays 'Received message: selected 1'
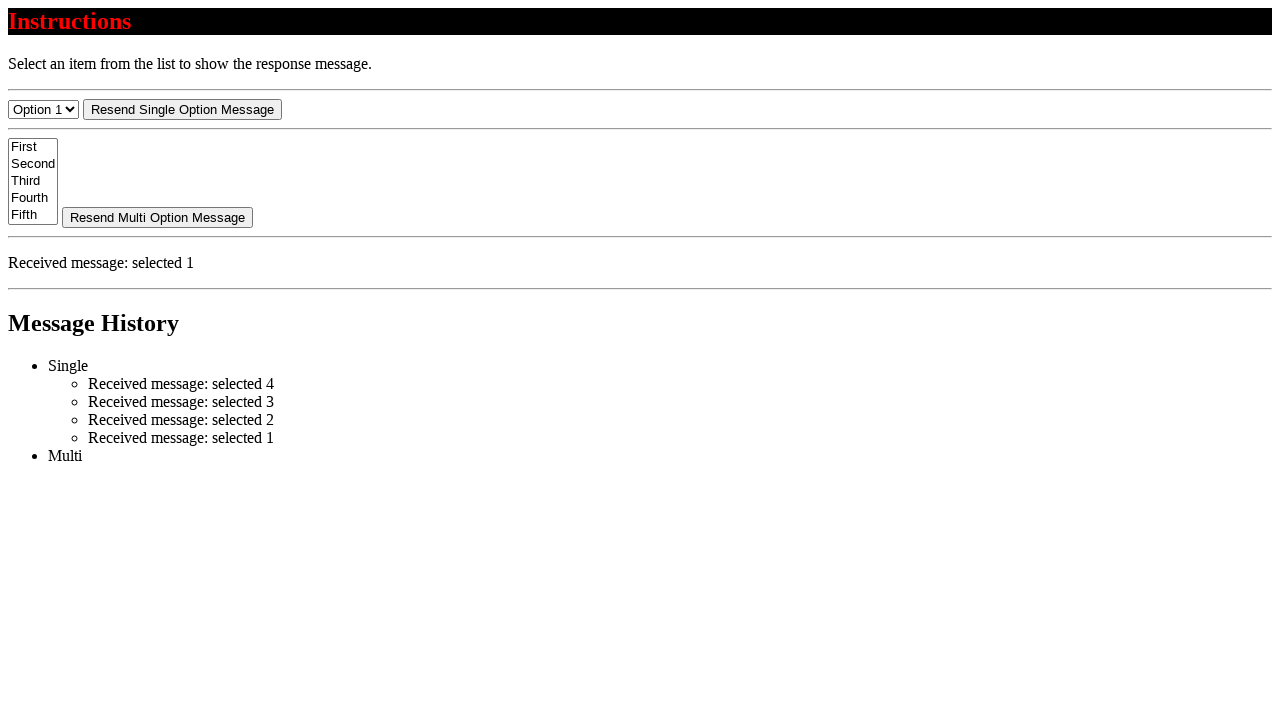

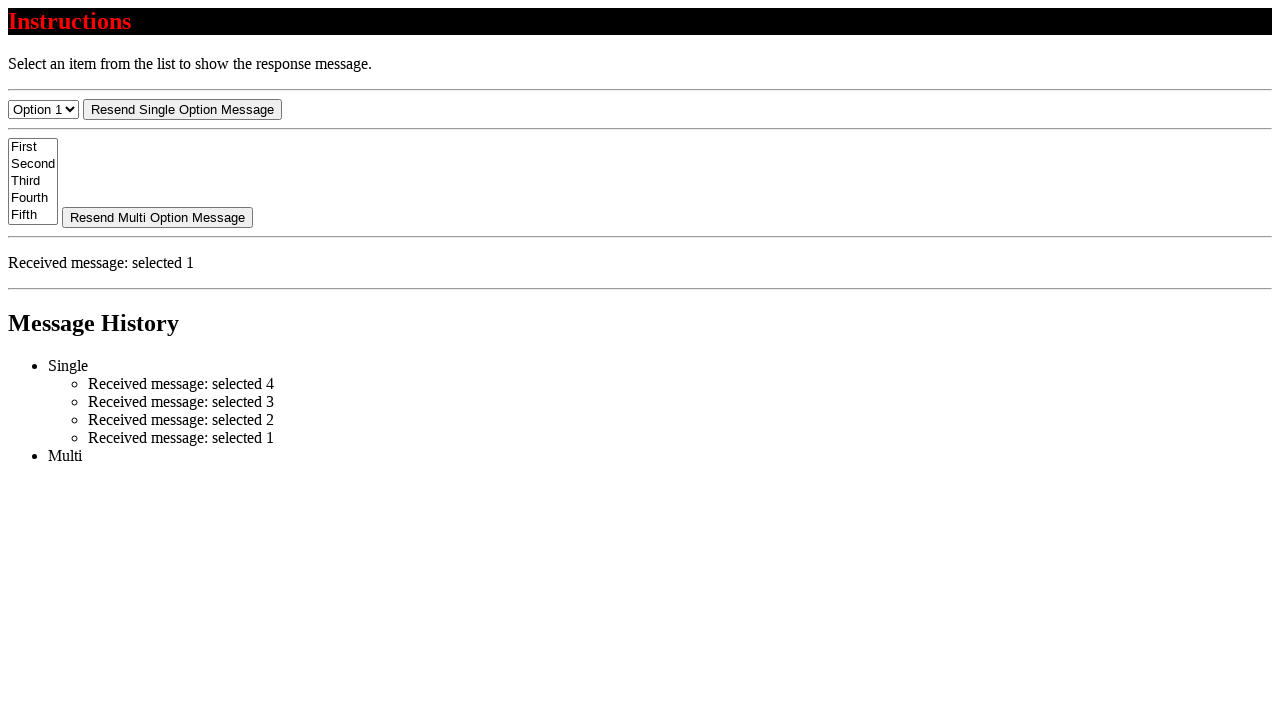